Tests various types of JavaScript alerts including simple alert, delayed alert, confirm box, and prompt box by triggering each and interacting with them

Starting URL: https://demoqa.com/alerts

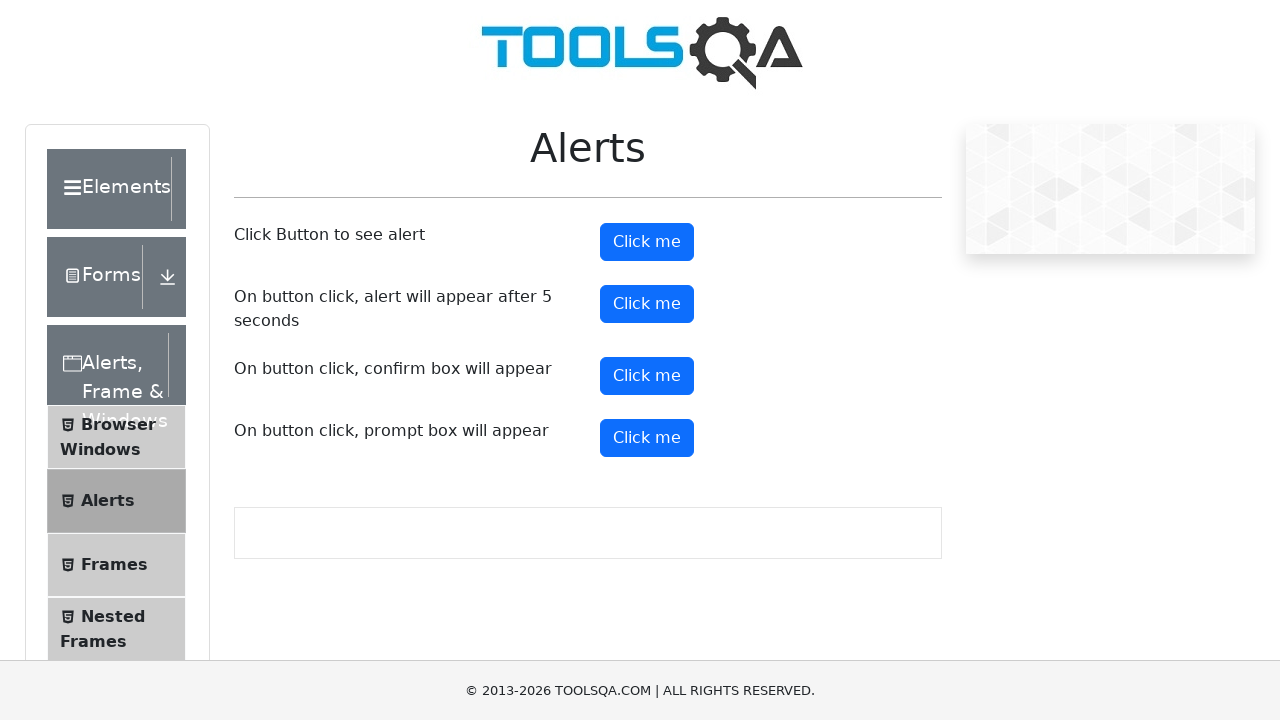

Clicked button to trigger simple alert at (647, 242) on button#alertButton
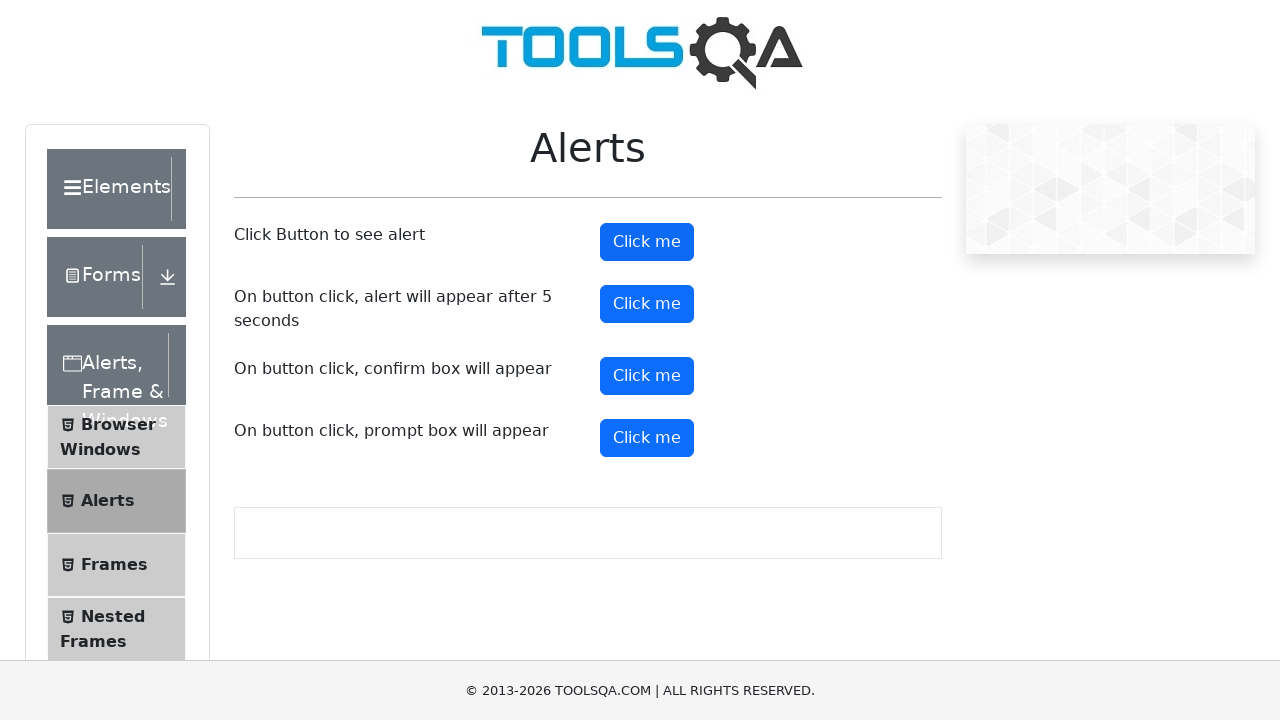

Set up dialog handler to accept alerts
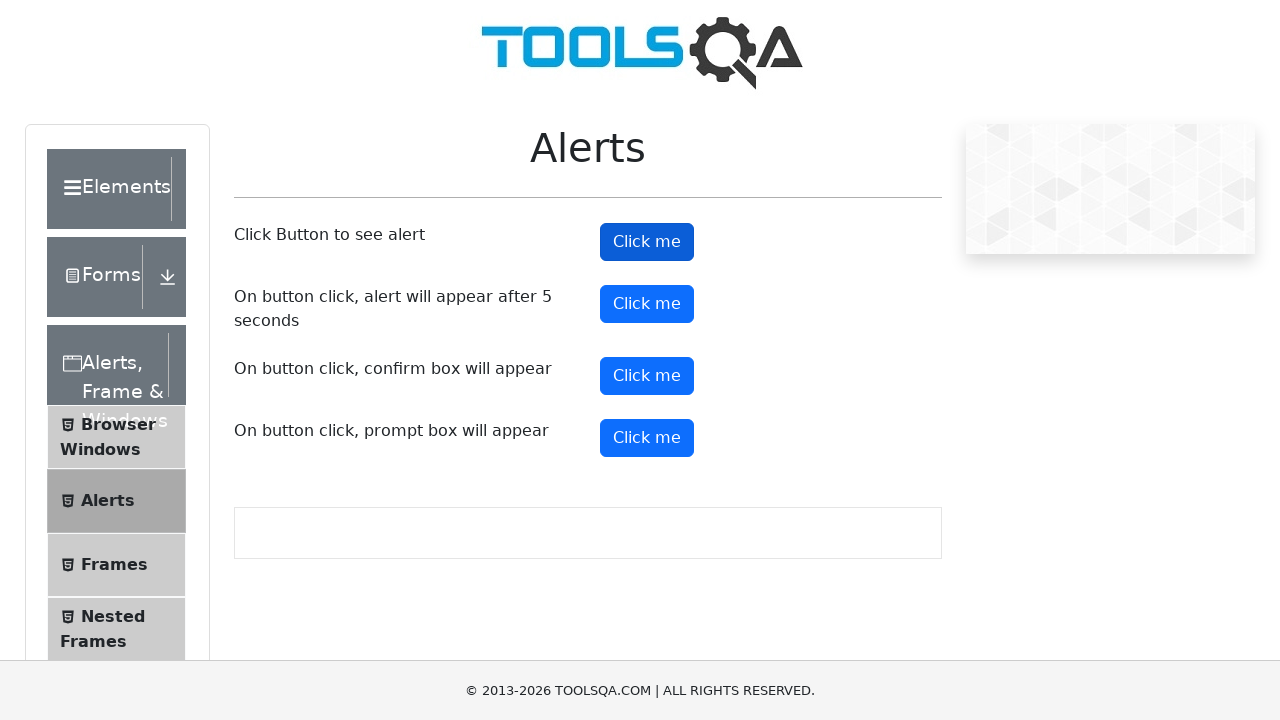

Clicked button to trigger delayed alert at (647, 304) on button#timerAlertButton
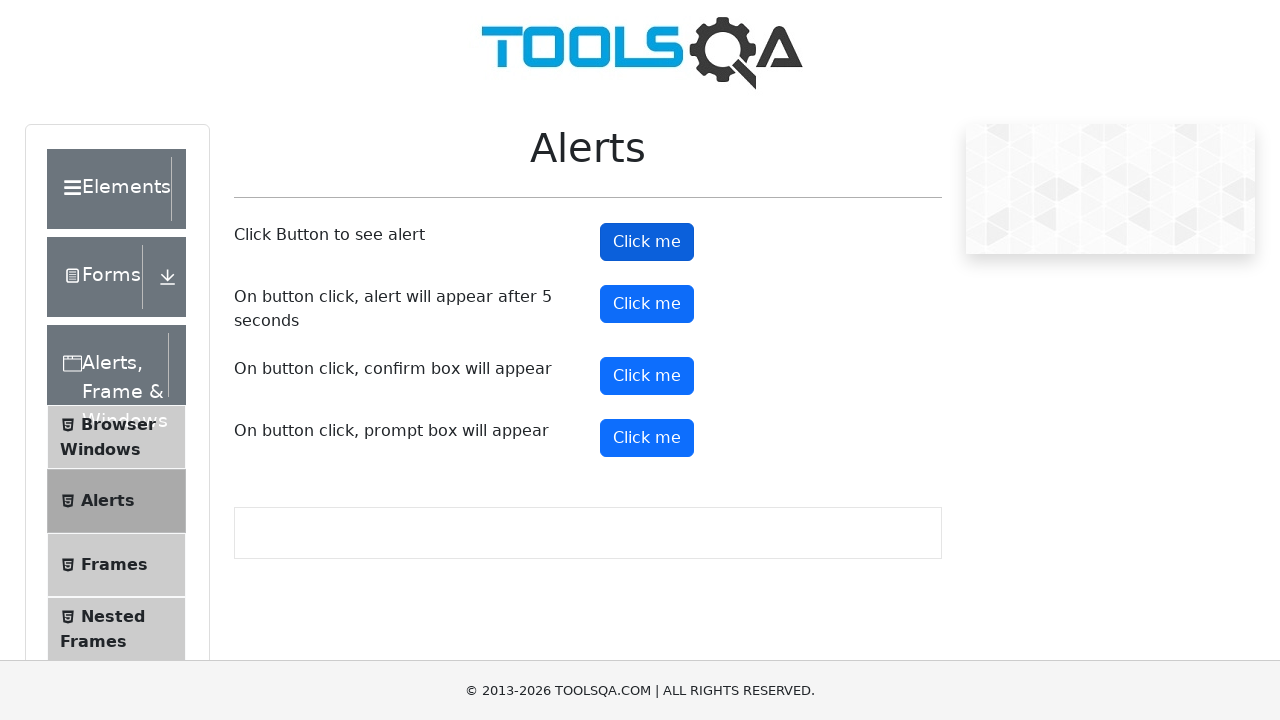

Waited 5.5 seconds for delayed alert to appear
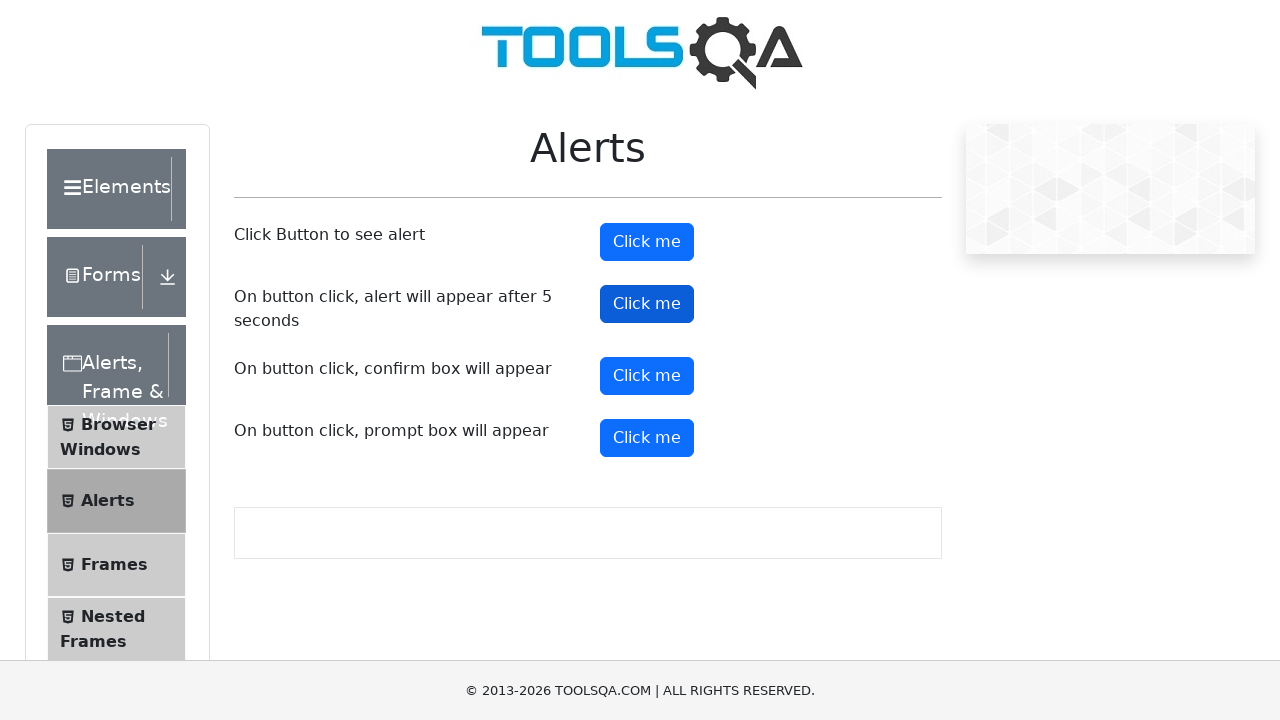

Clicked button to trigger confirm dialog at (647, 376) on button#confirmButton
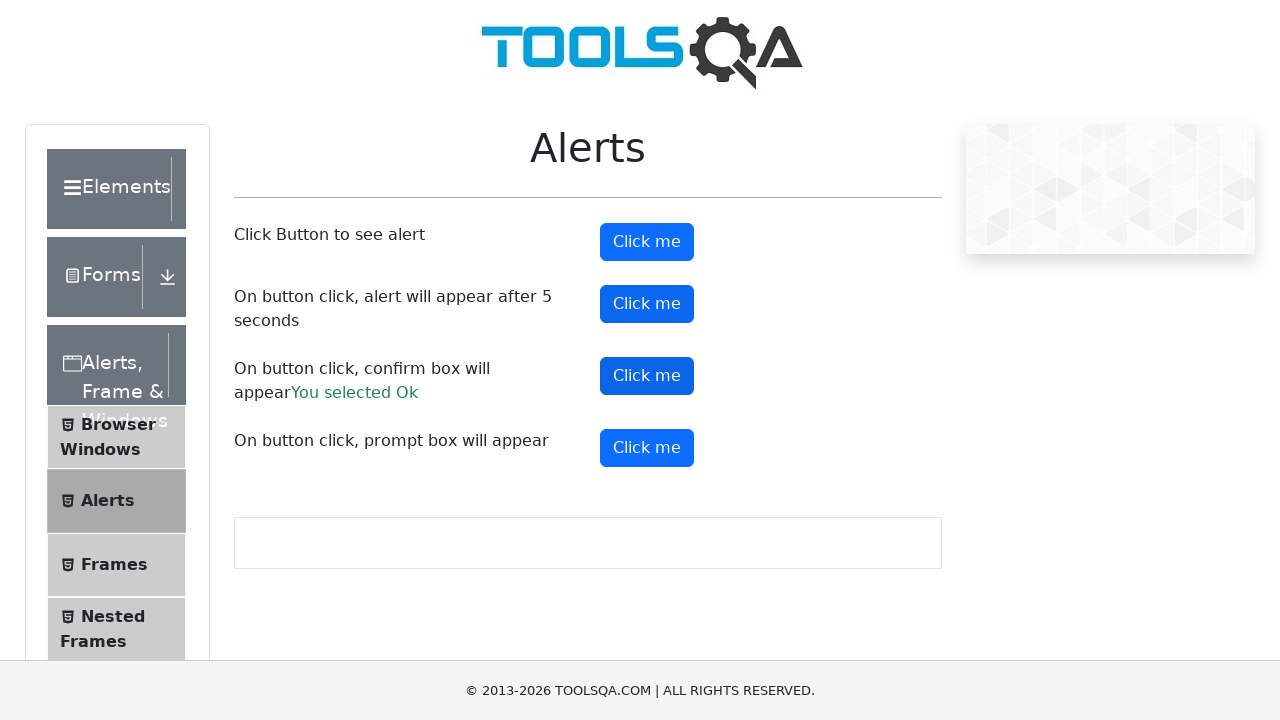

Waited for confirm dialog to be processed
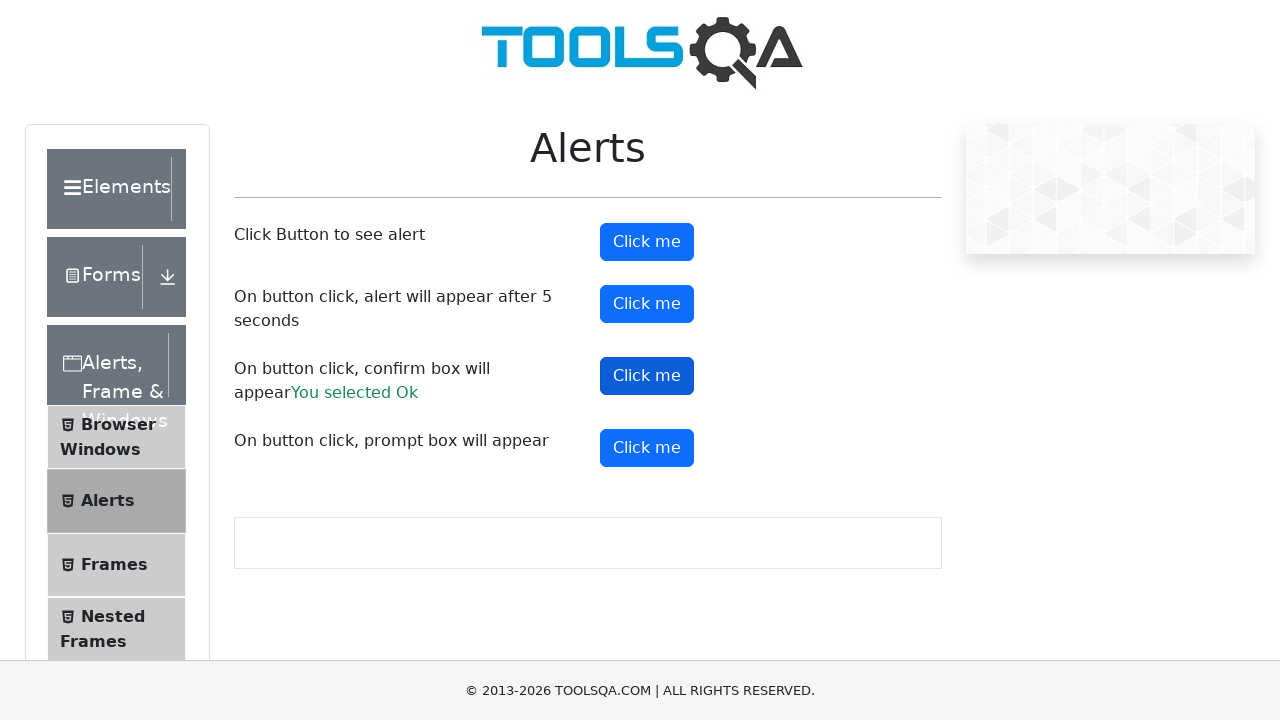

Clicked button to trigger prompt dialog at (647, 448) on button#promtButton
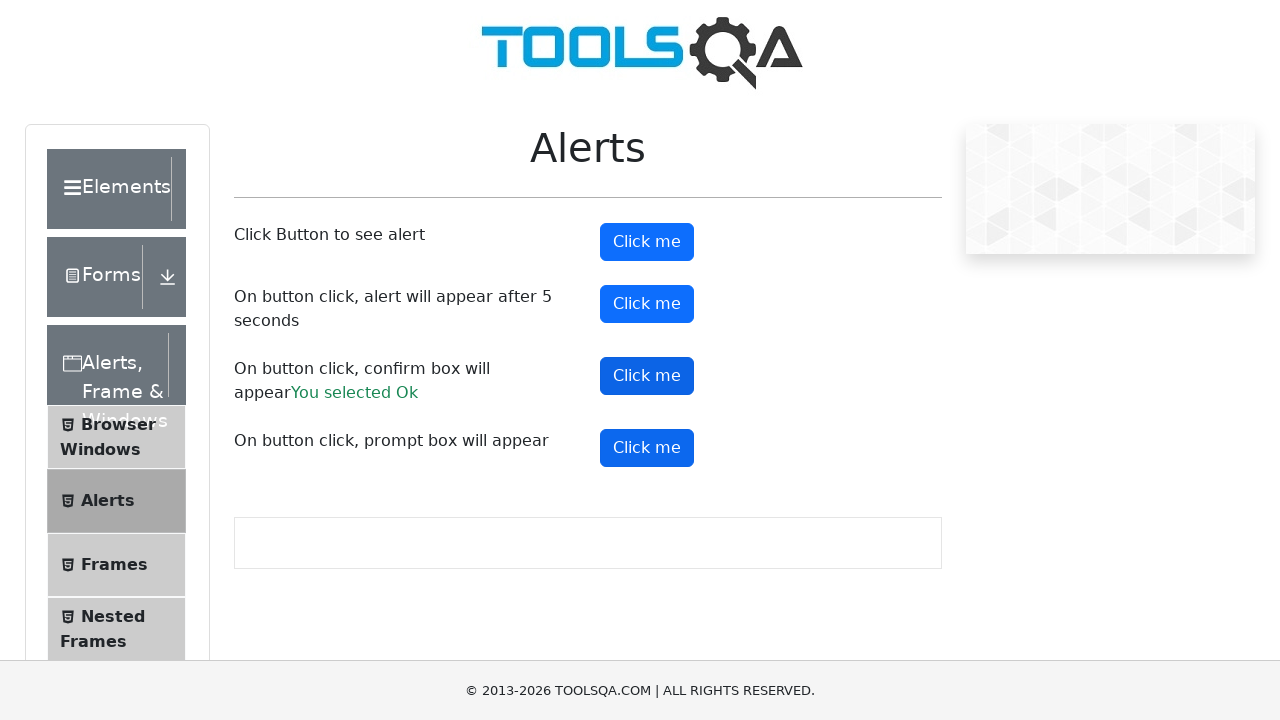

Set up prompt dialog handler to accept with text 'VIGNESHKUMAR'
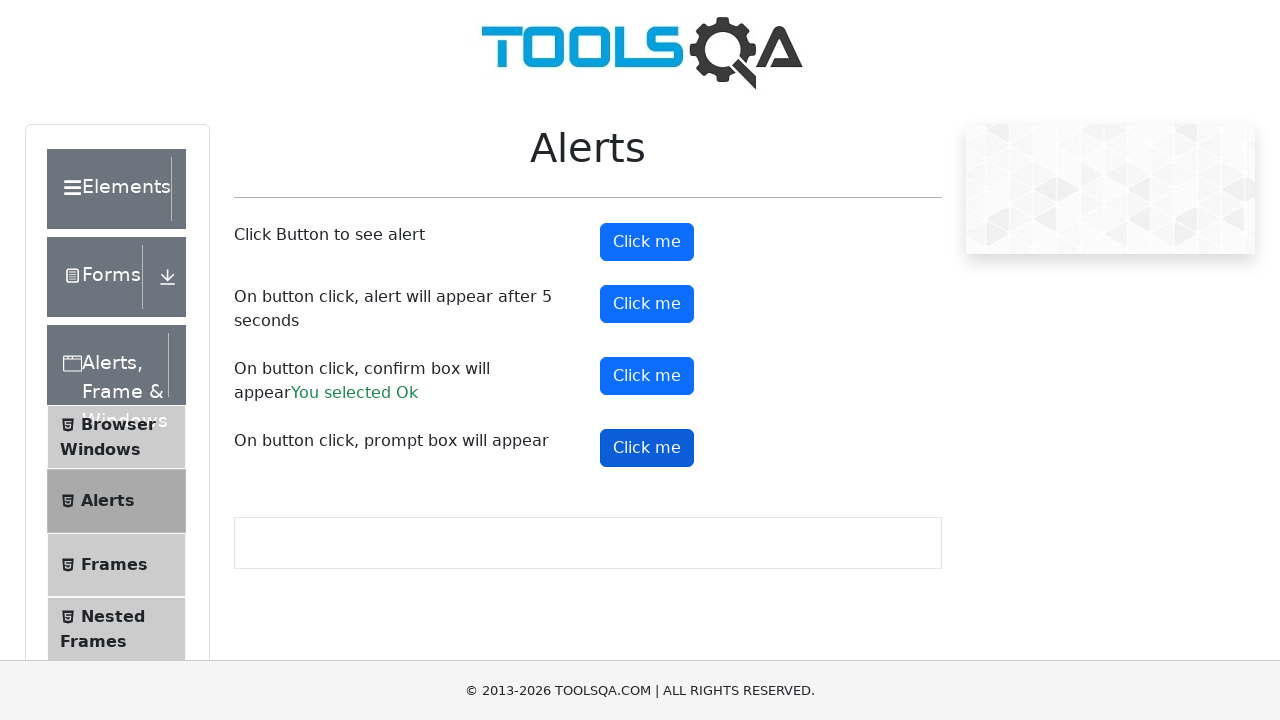

Triggered prompt button again via JavaScript to handle the prompt dialog
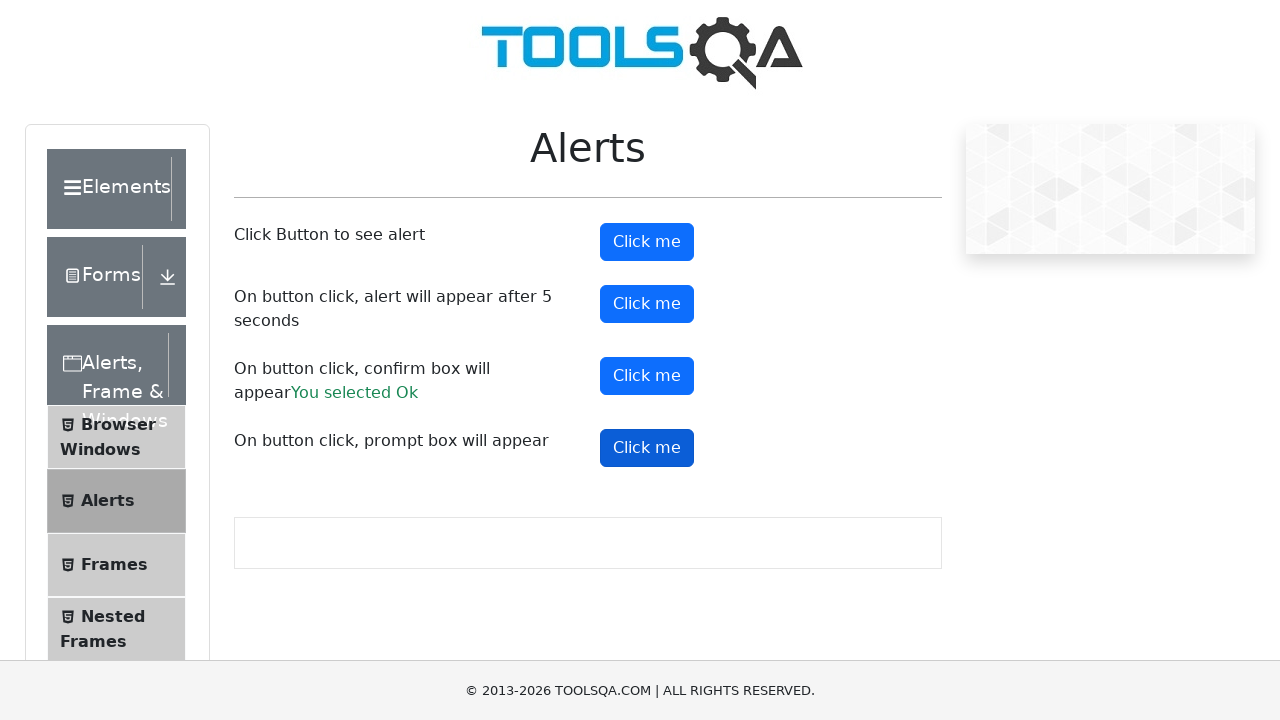

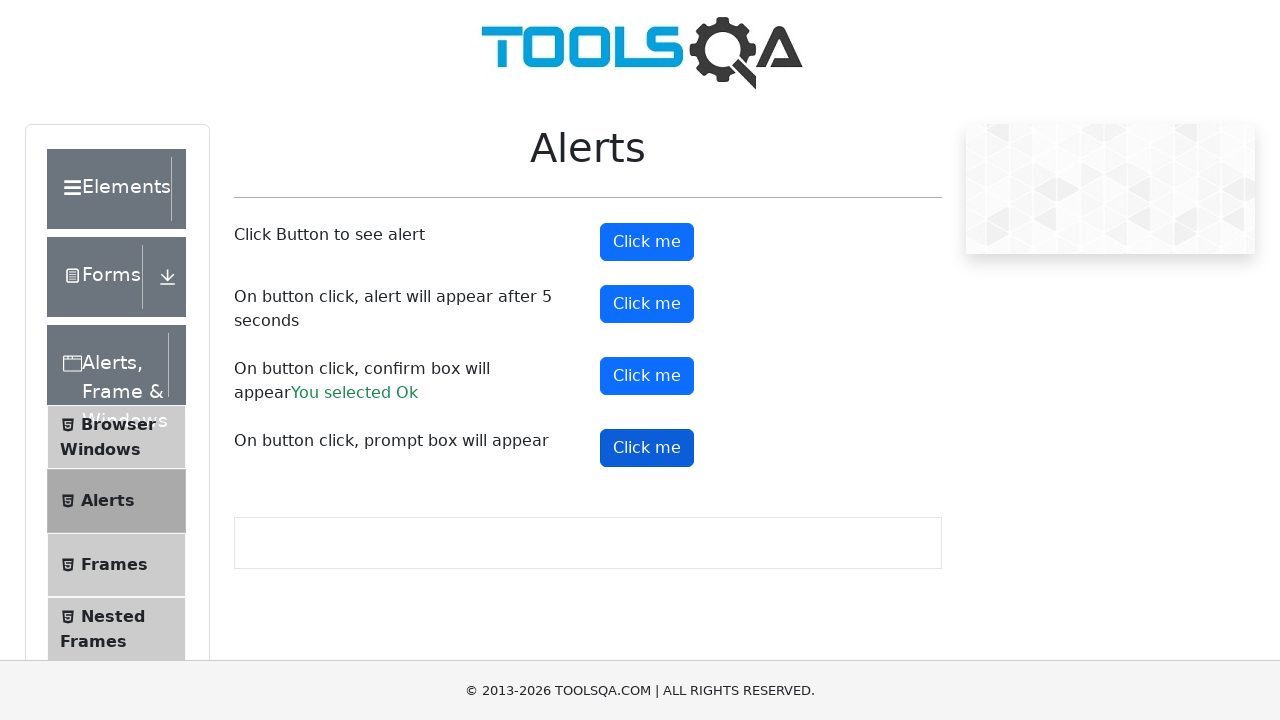